Tests a text box form by filling in full name, email, current address, and permanent address fields, then submitting the form

Starting URL: https://demoqa.com/text-box

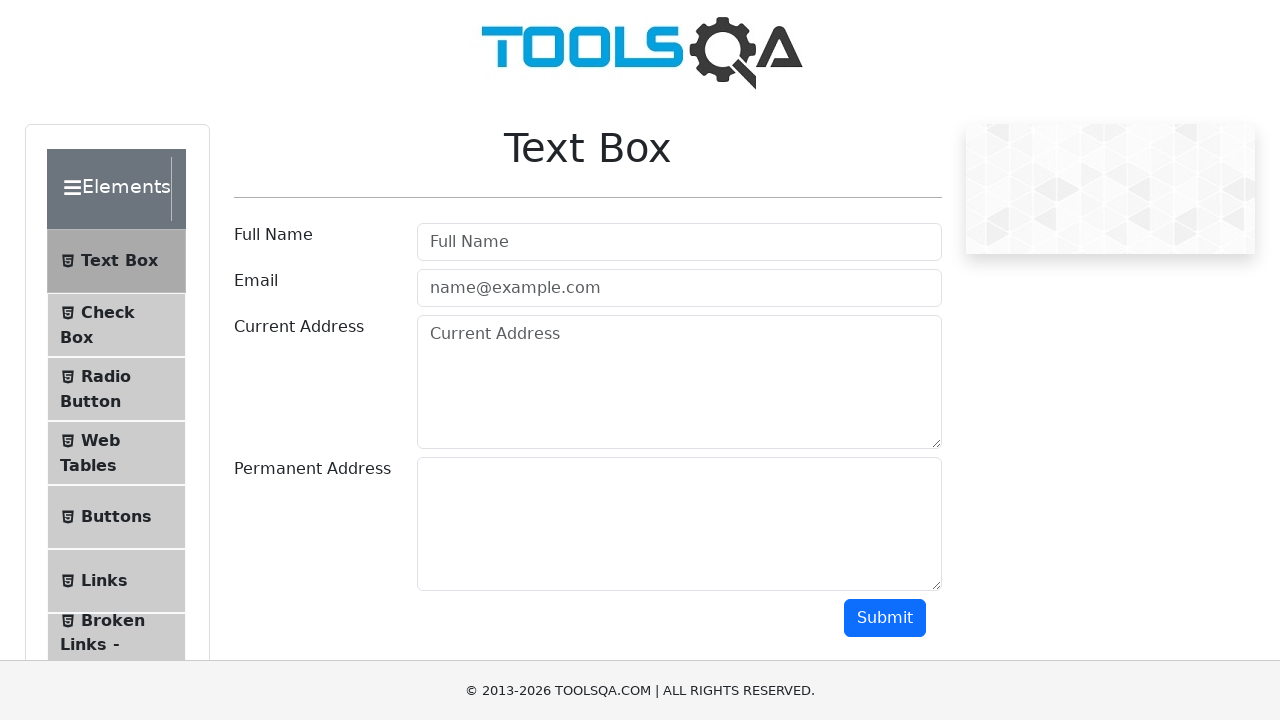

Filled full name field with 'Marina' on //input[@placeholder="Full Name"]
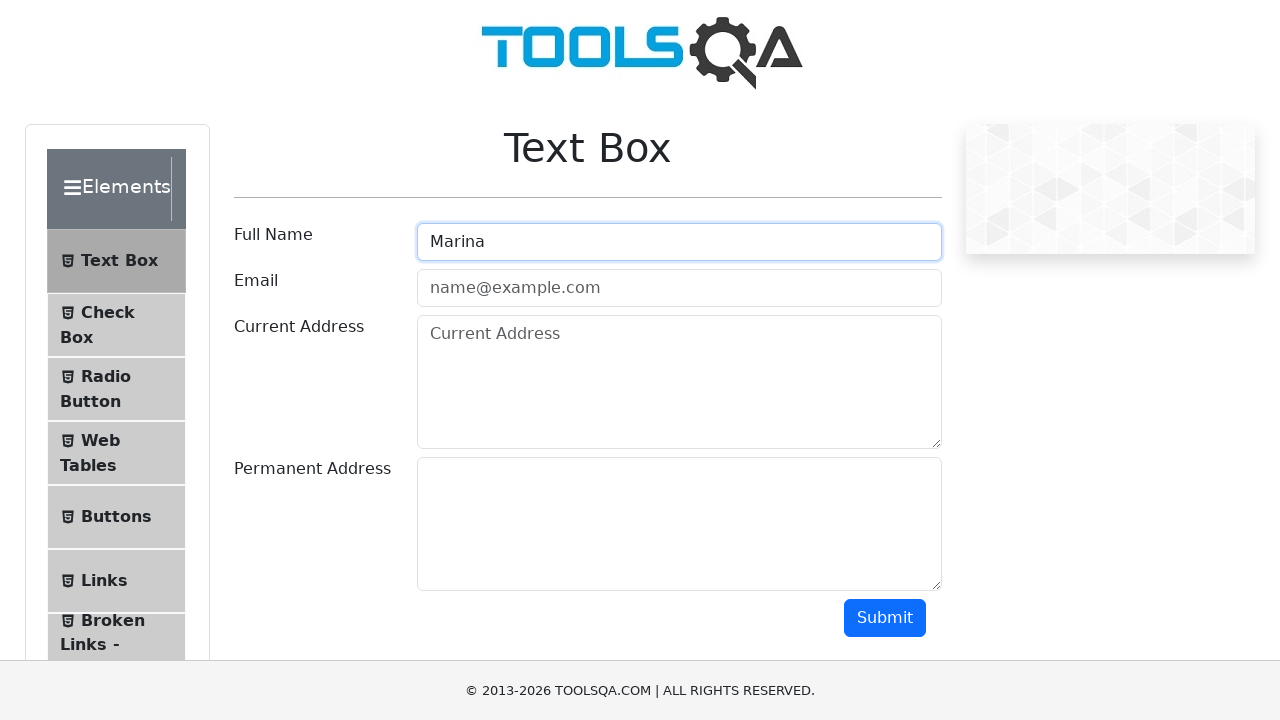

Filled email field with 'marina@somemail.com' on //input[@placeholder="name@example.com"]
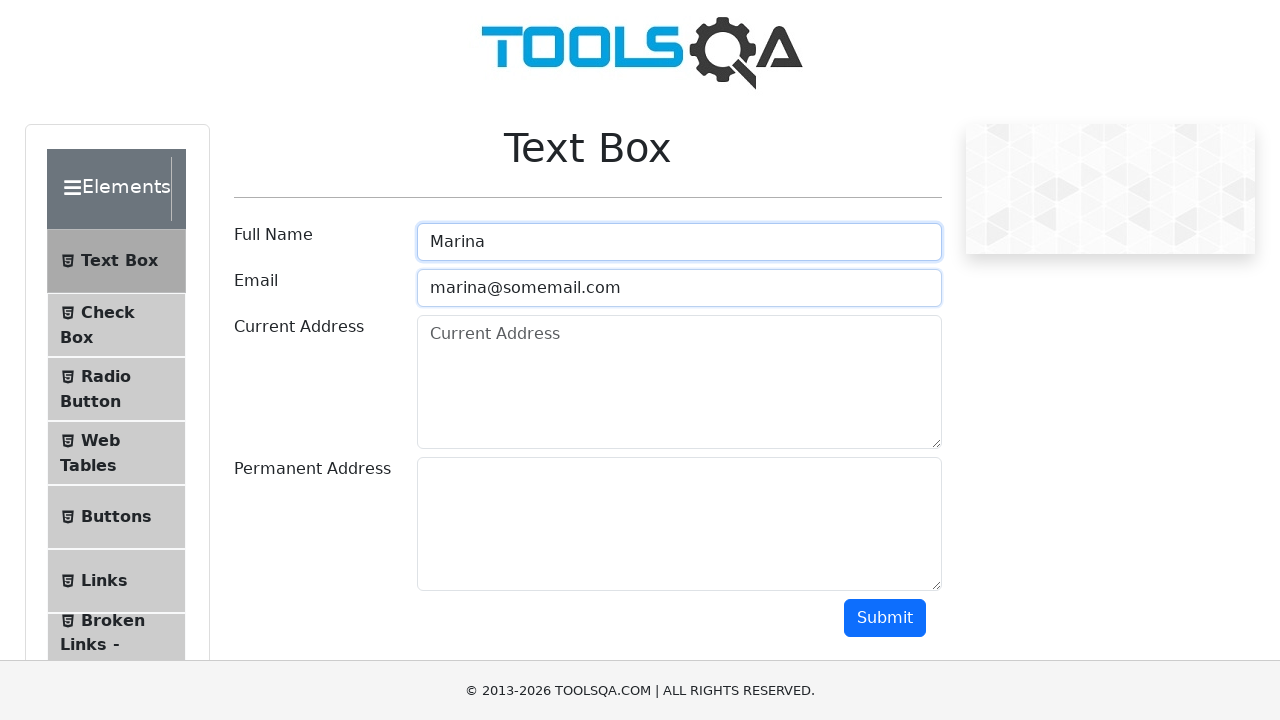

Filled current address field with 'Bishkek' on //textarea[@placeholder='Current Address']
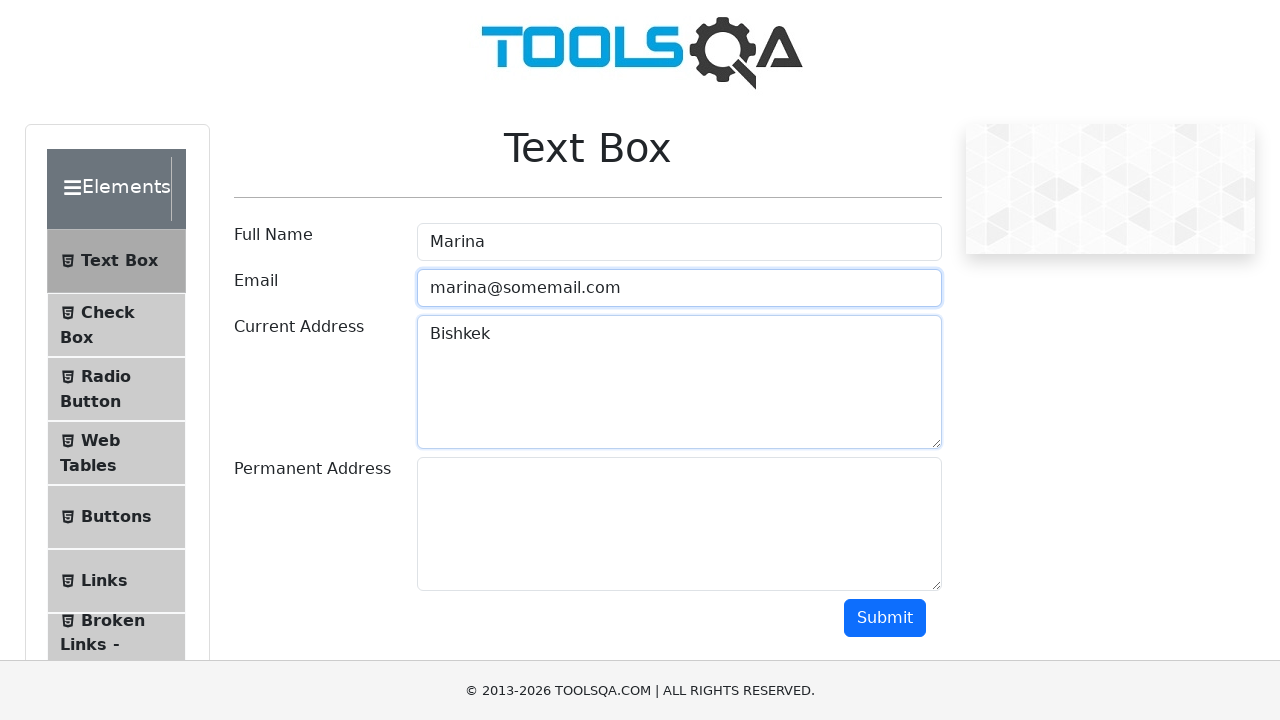

Filled permanent address field with 'Turkey' on //textarea[@id="permanentAddress"]
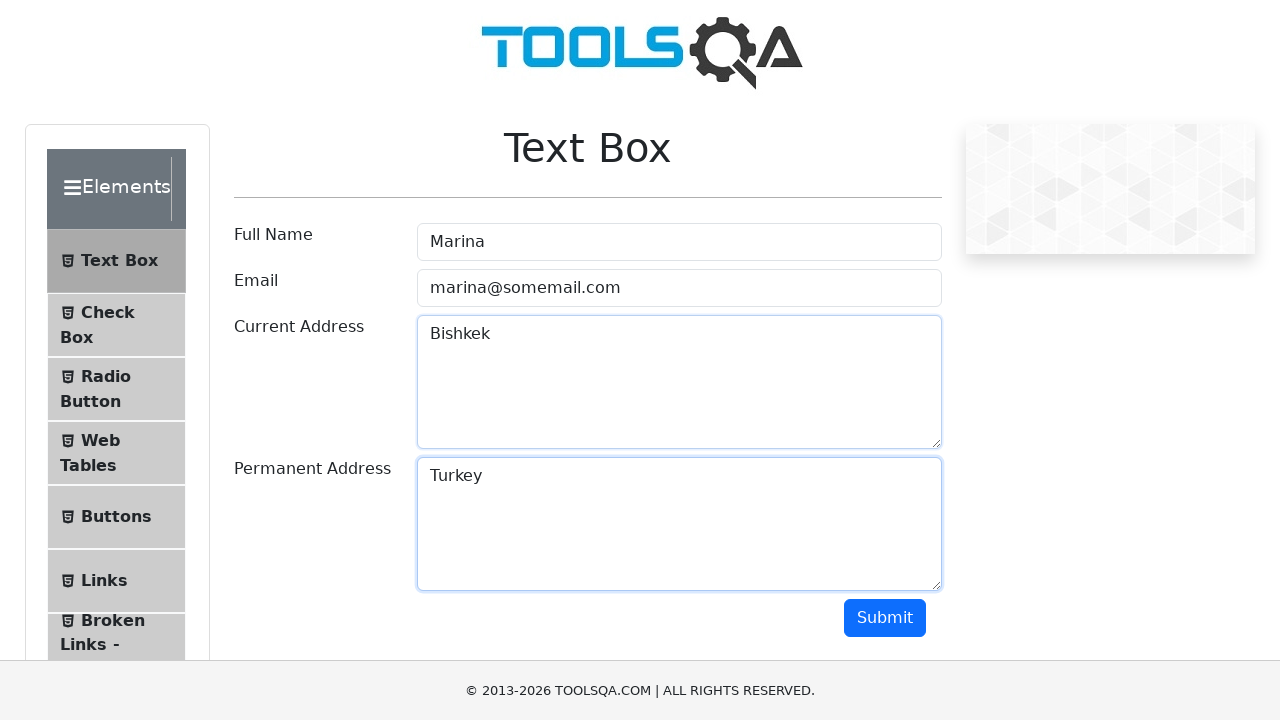

Clicked submit button to submit the form at (885, 618) on xpath=//button[text()="Submit"]
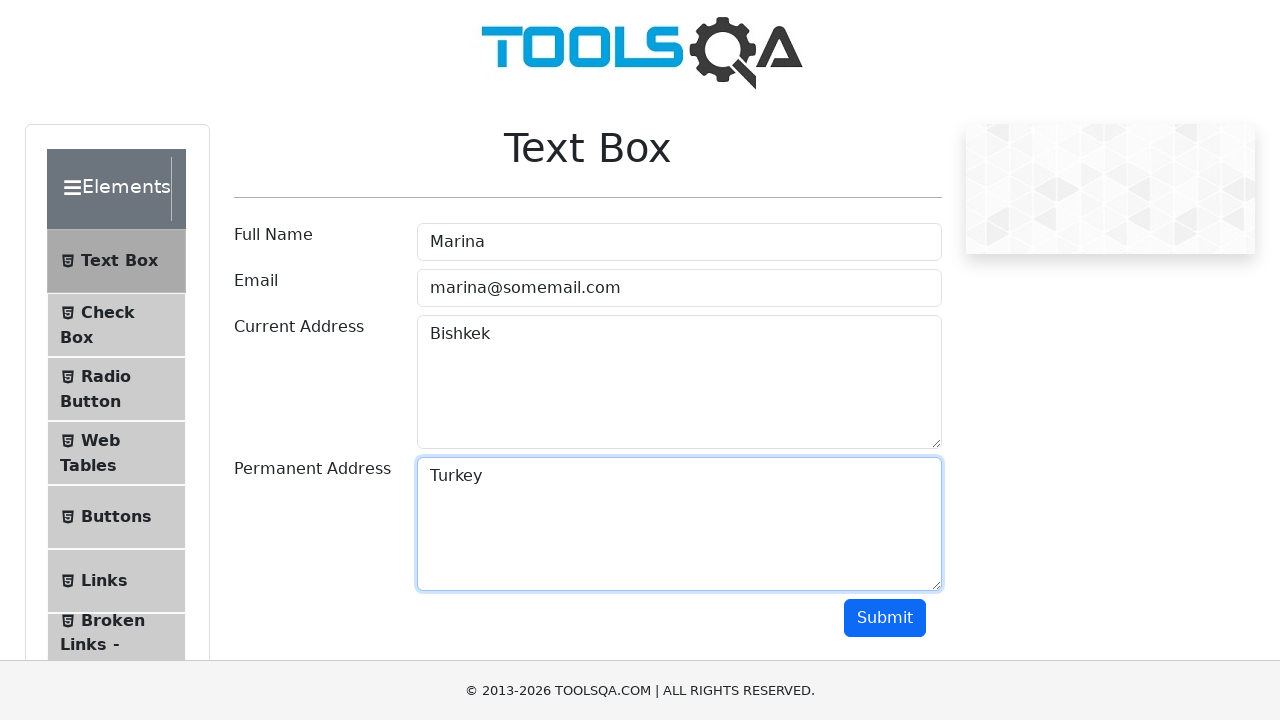

Waited for form submission to complete
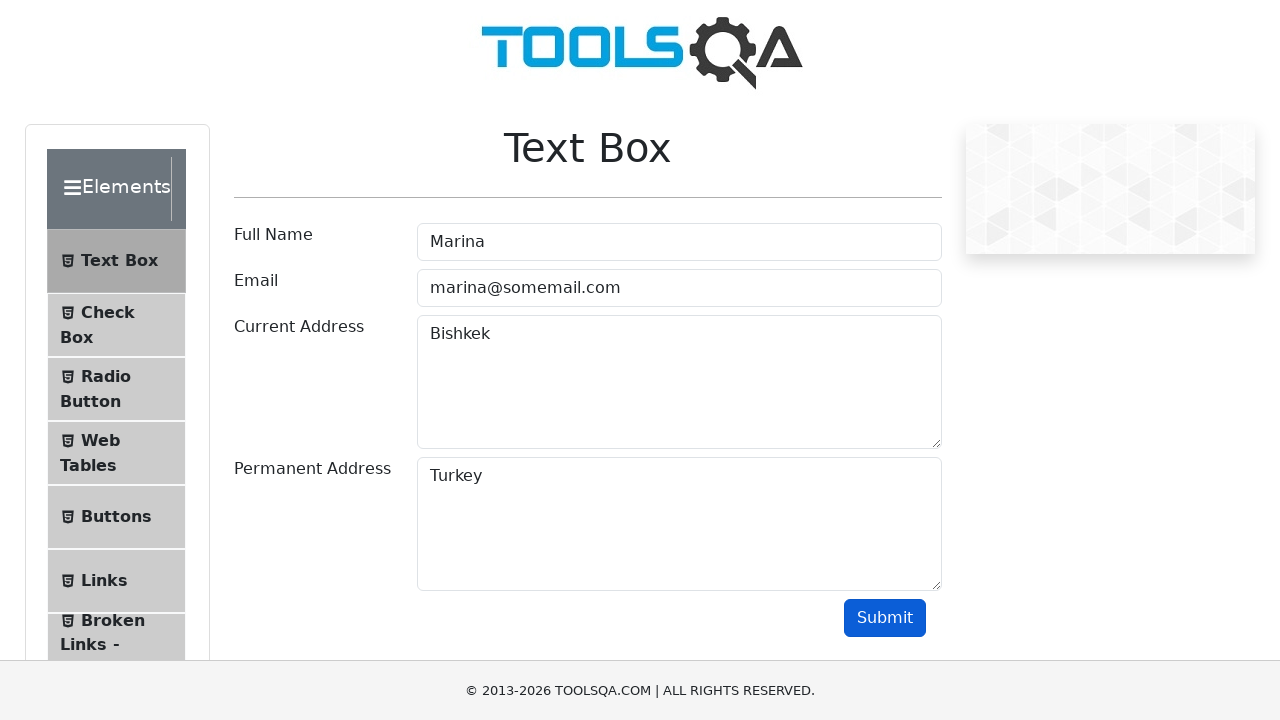

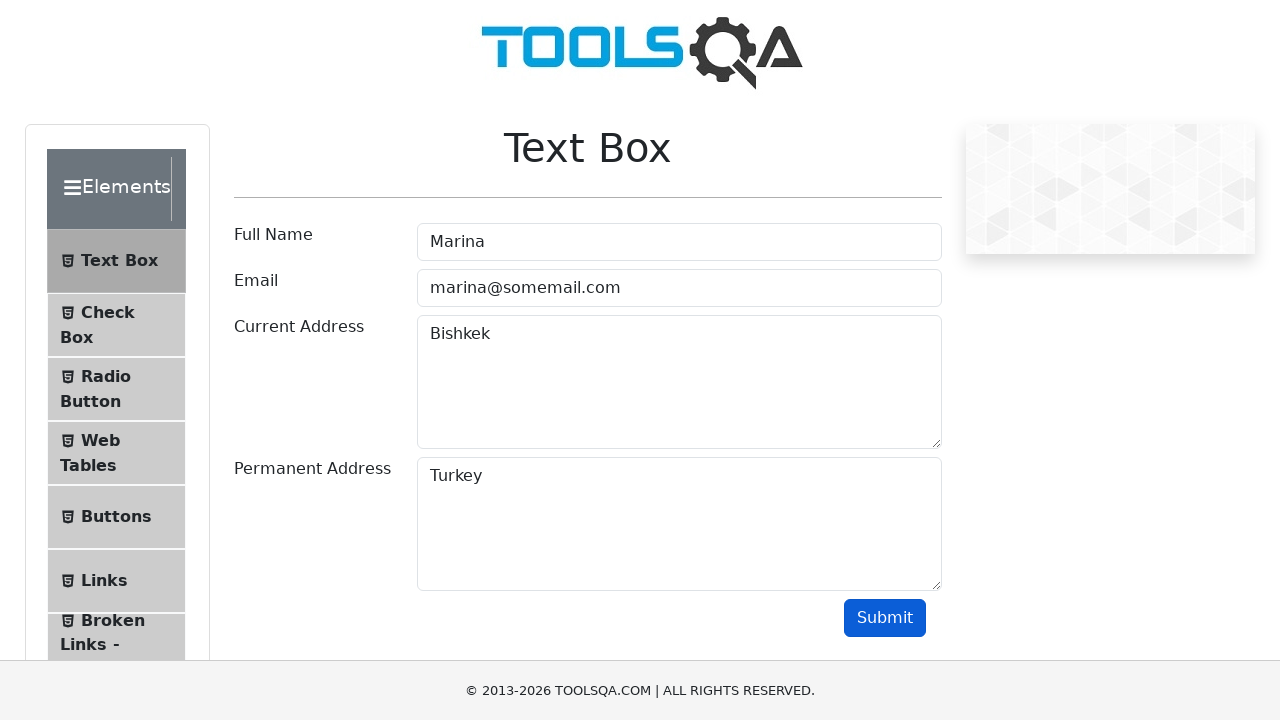